Tests hobby selection on a registration form by clicking the Cricket checkbox

Starting URL: http://demo.automationtesting.in/Register.html

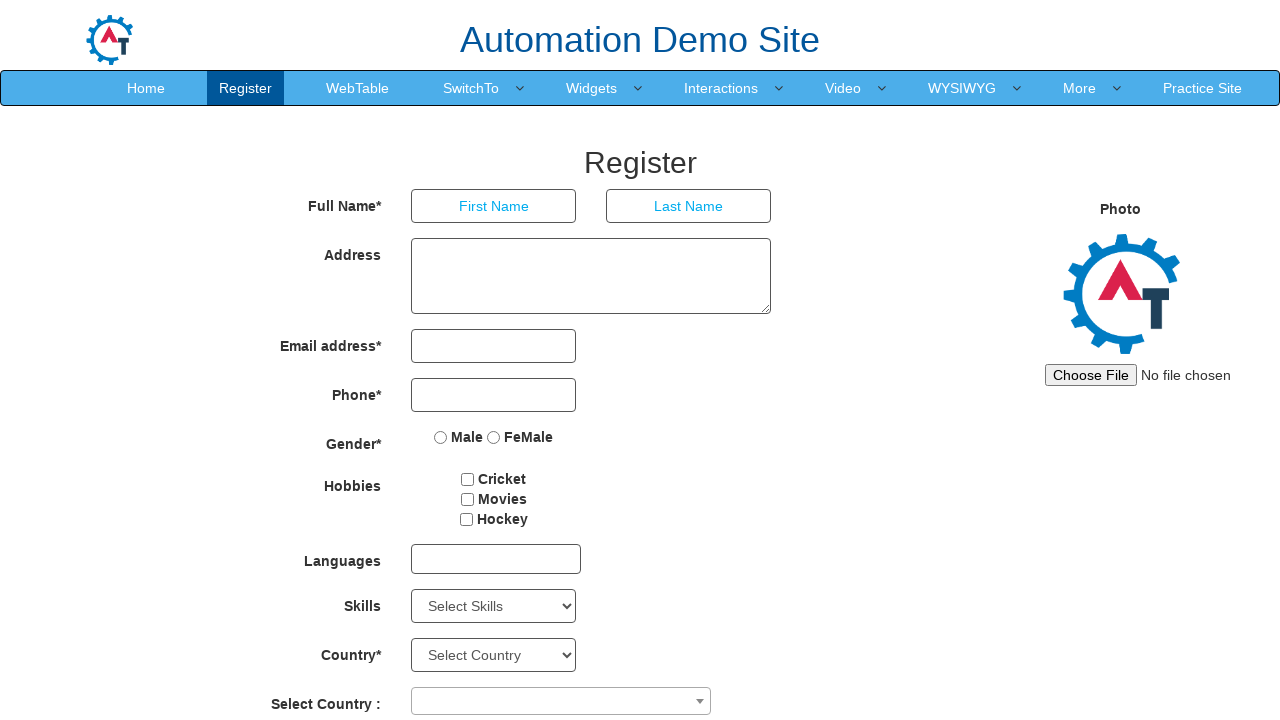

Clicked Cricket checkbox on hobby selection at (468, 479) on input[value='Cricket']
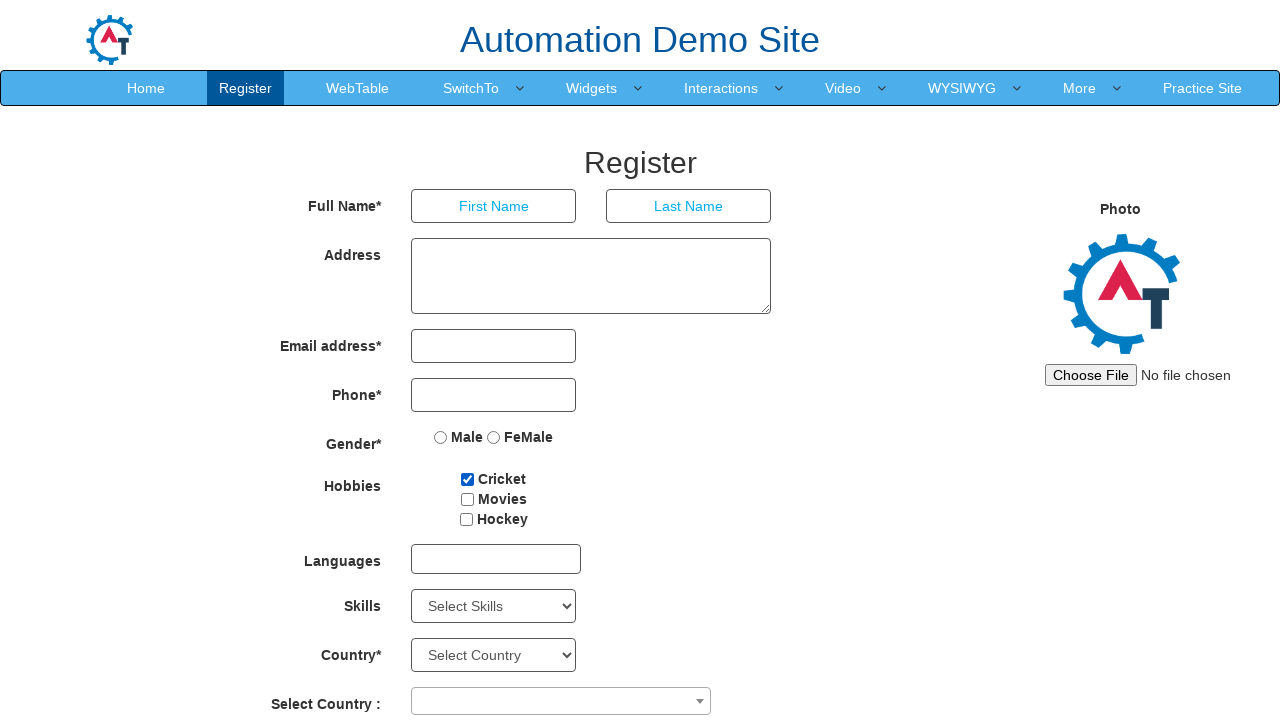

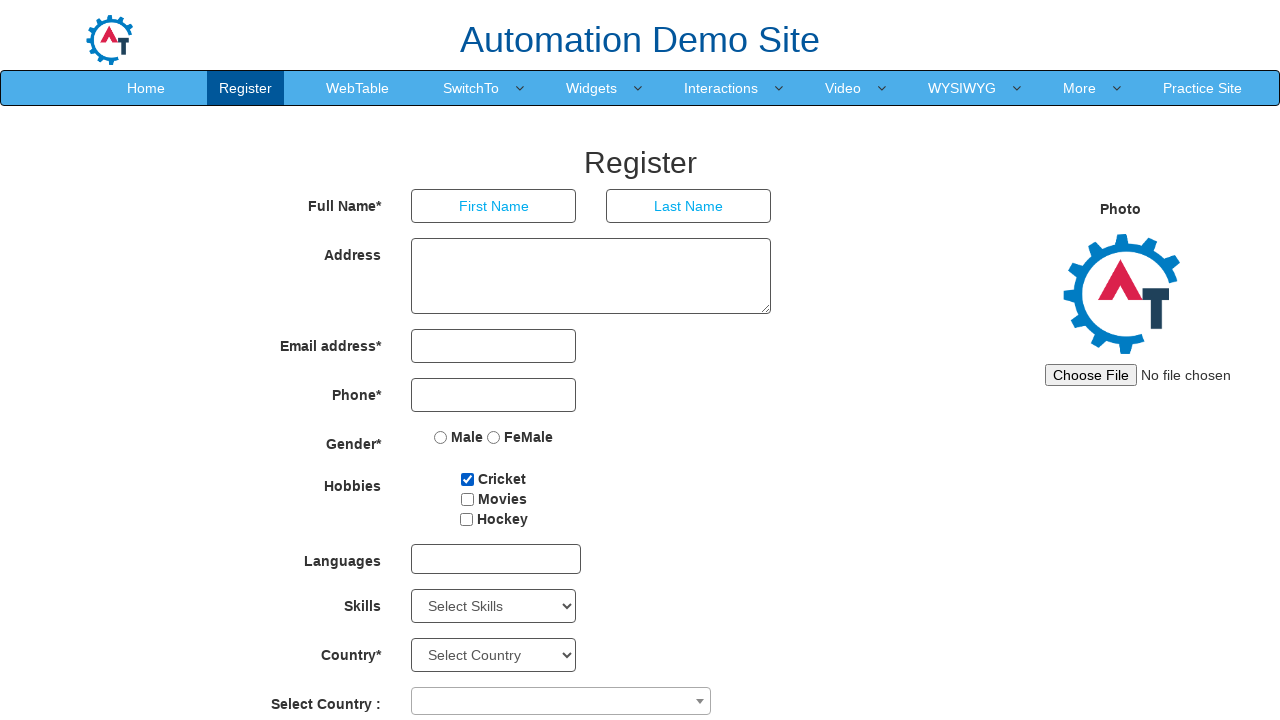